Tests login form validation by submitting only username without password and verifying the error message is displayed

Starting URL: https://www.saucedemo.com/

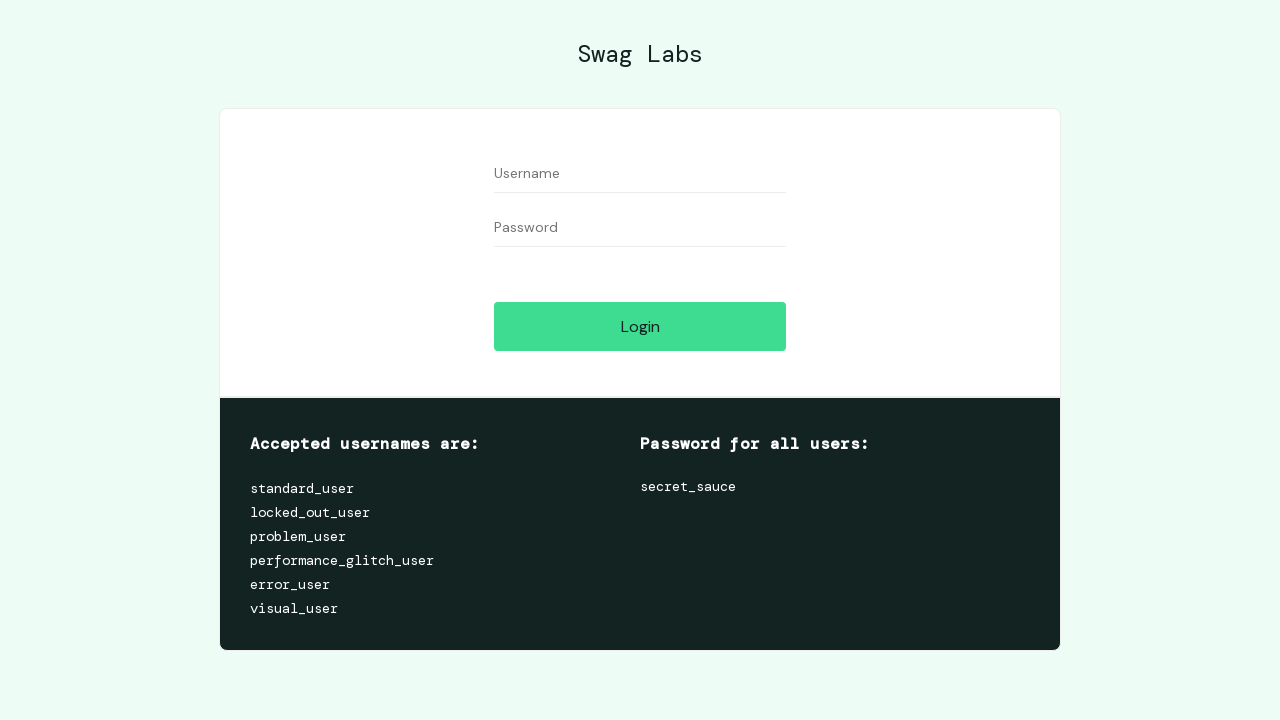

Filled username field with 'standard_user' on #user-name
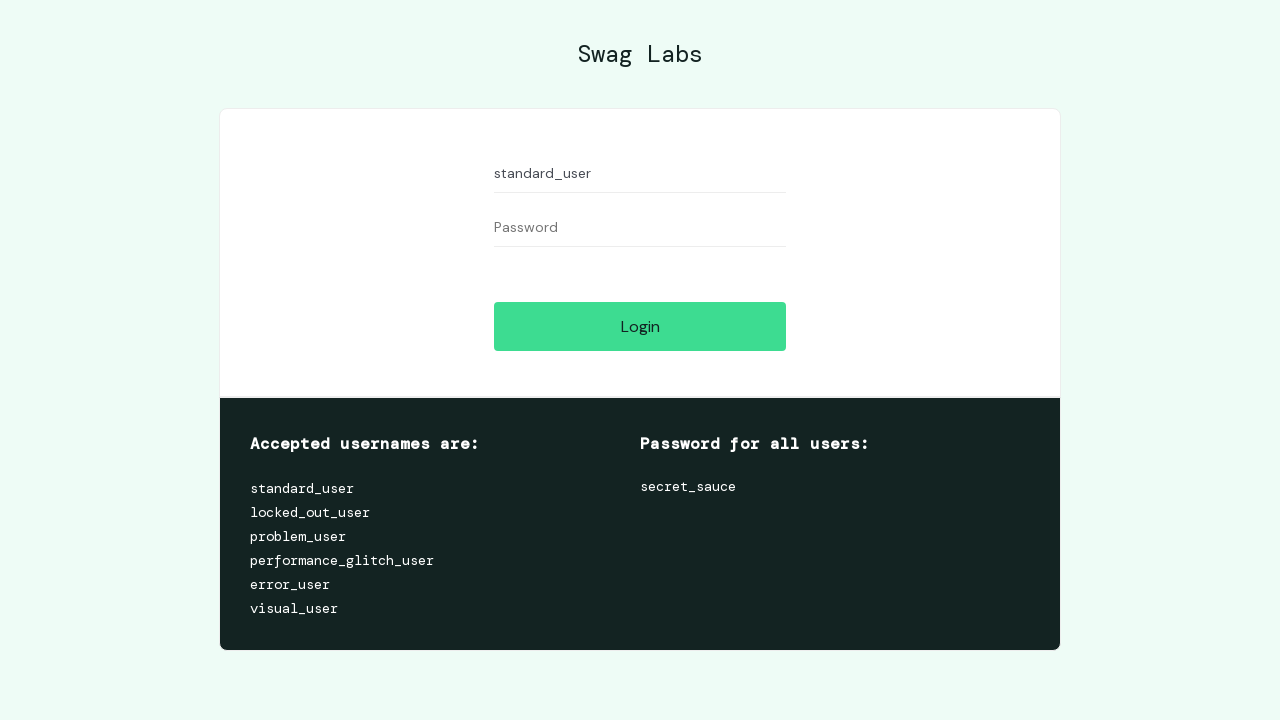

Clicked login button without entering password at (640, 326) on #login-button
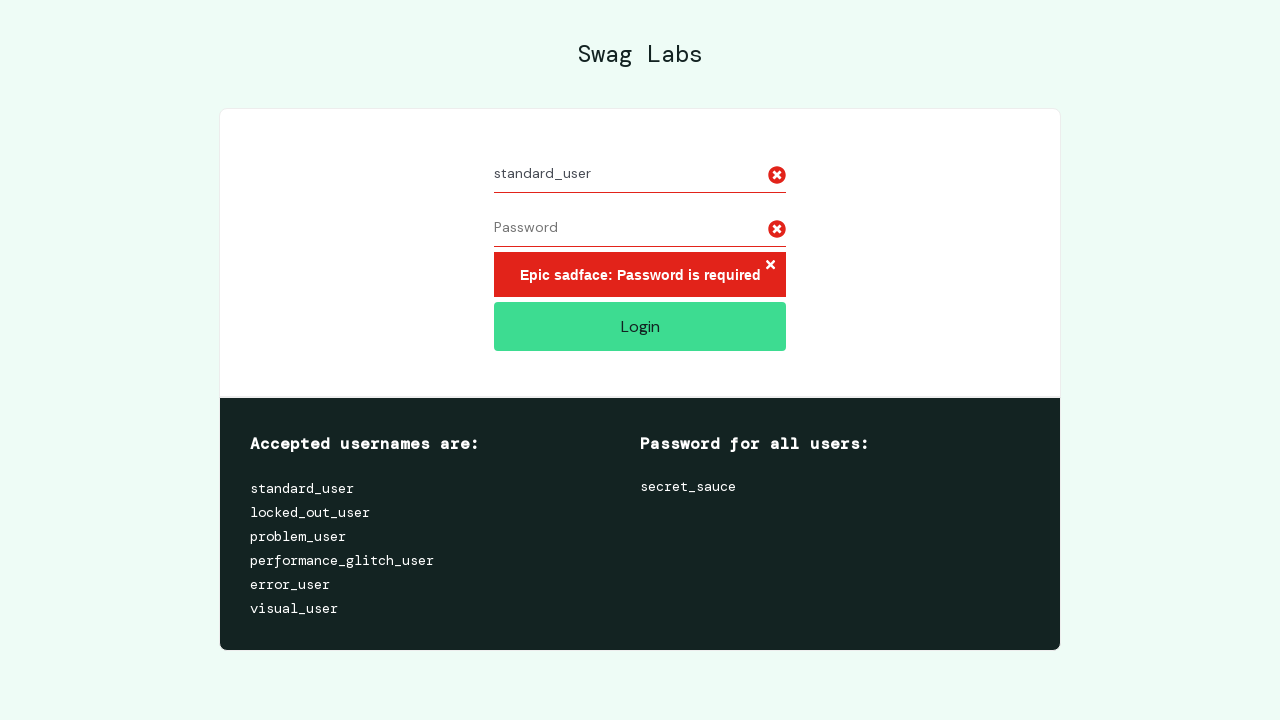

Error message 'Password is required' appeared
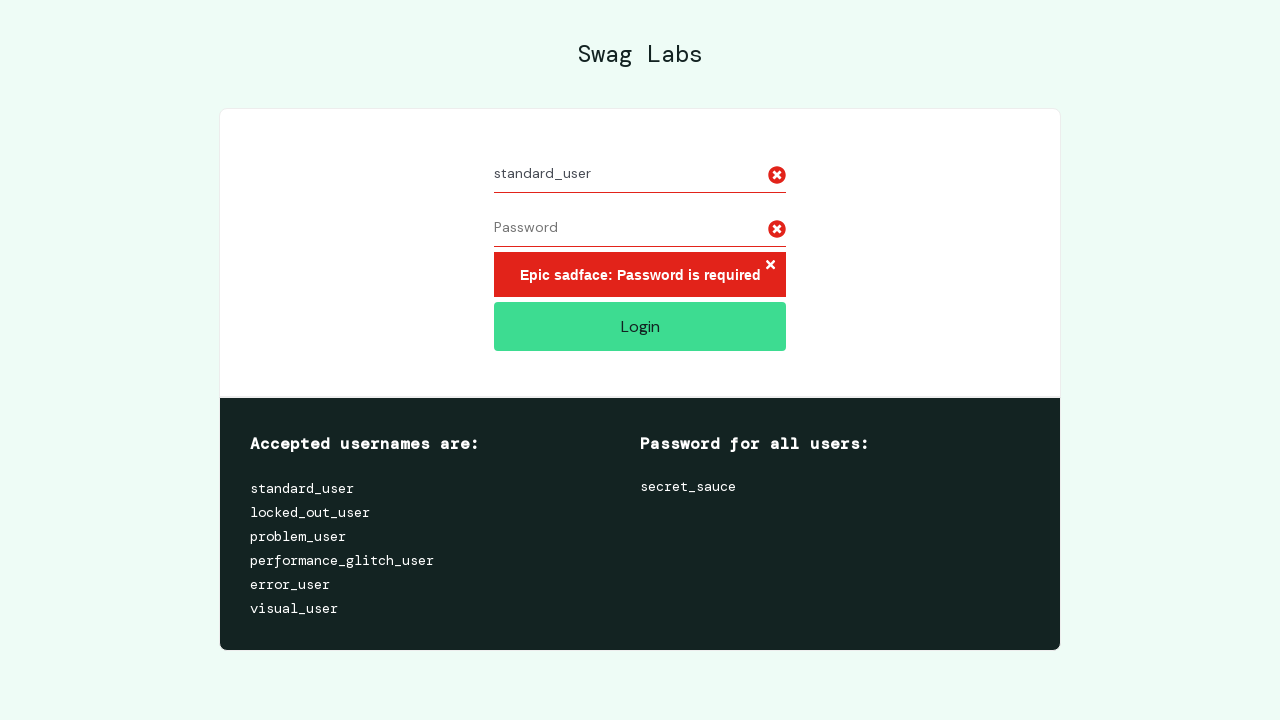

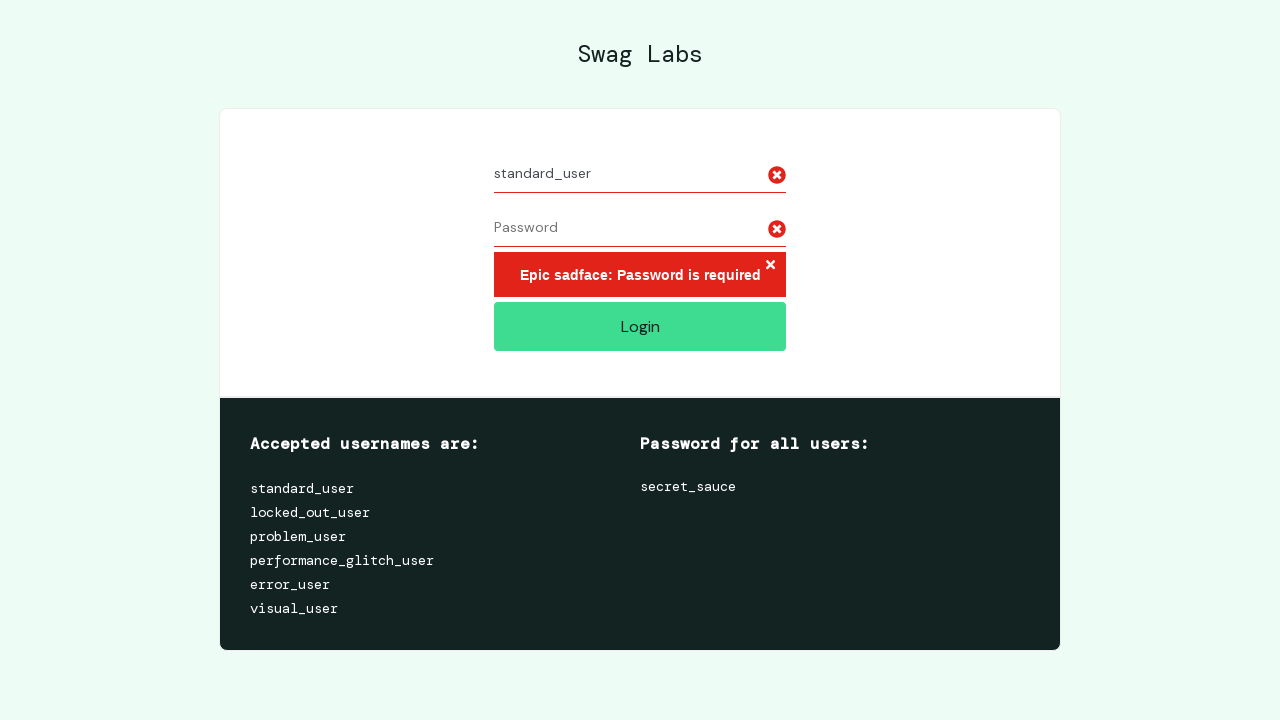